Tests the autocomplete input field on a practice automation page by entering text into it

Starting URL: https://rahulshettyacademy.com/AutomationPractice/

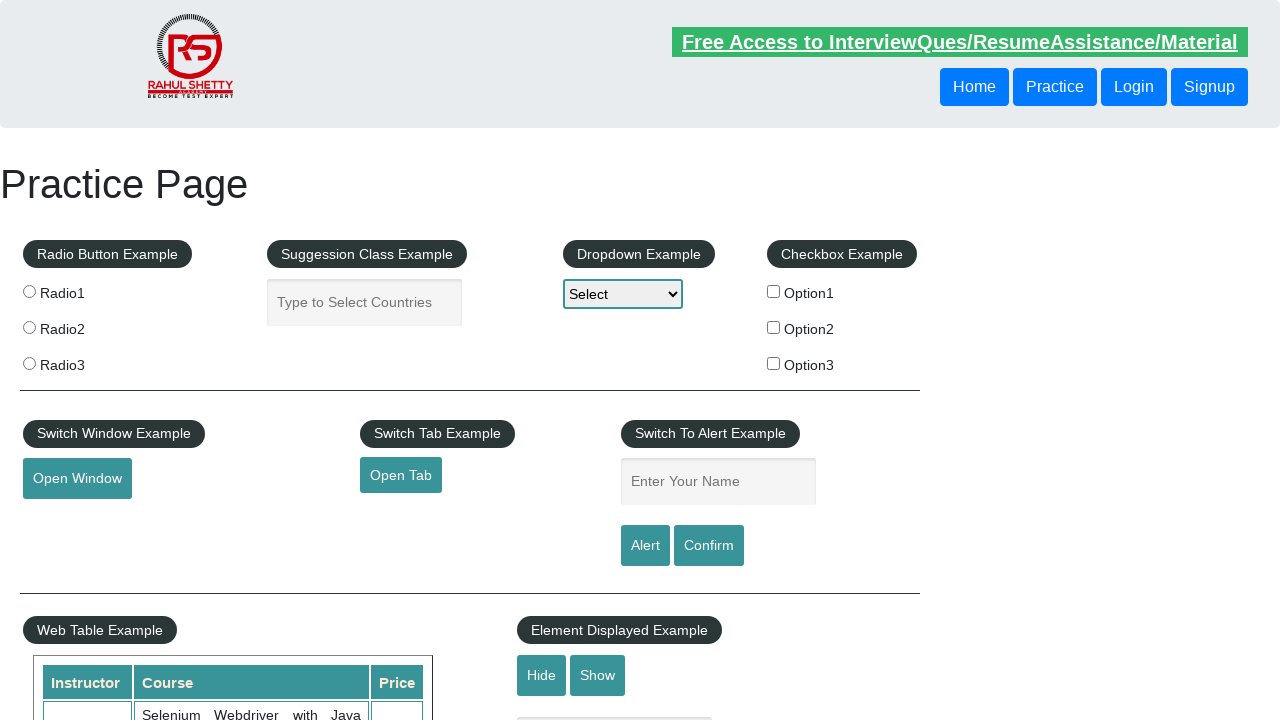

Filled autocomplete input field with 'this is a test' on input.inputs.ui-autocomplete-input
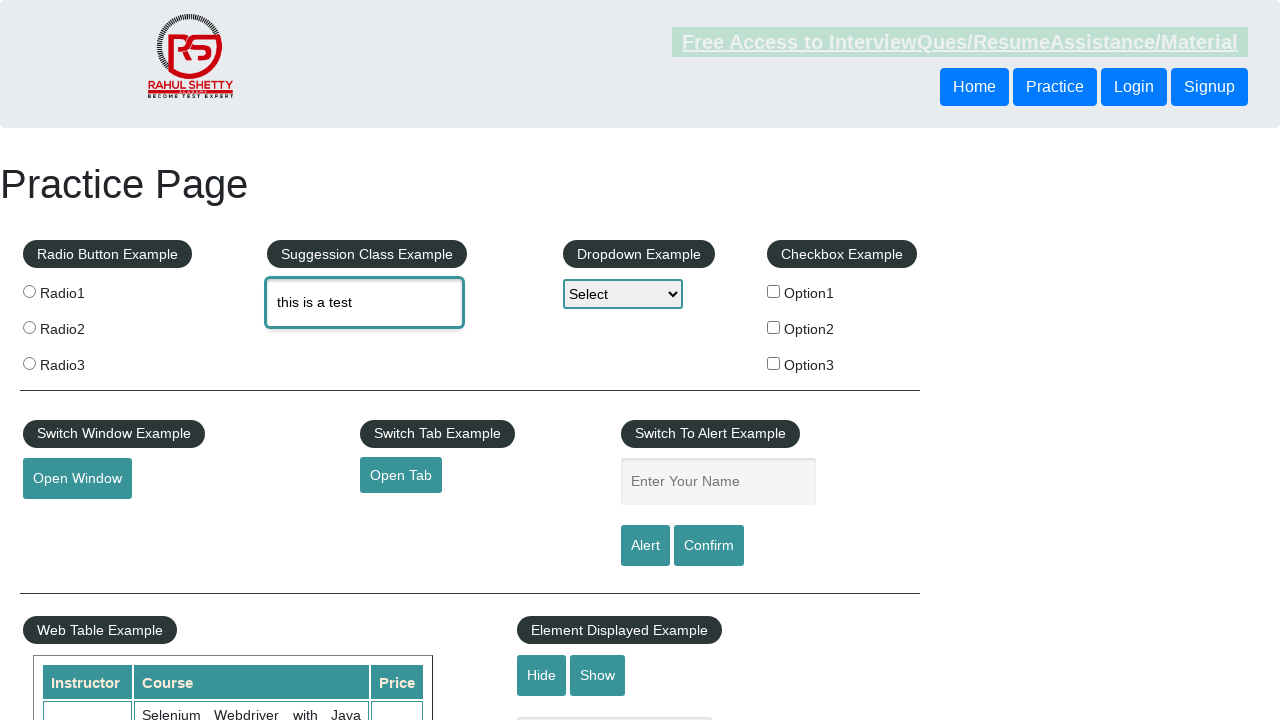

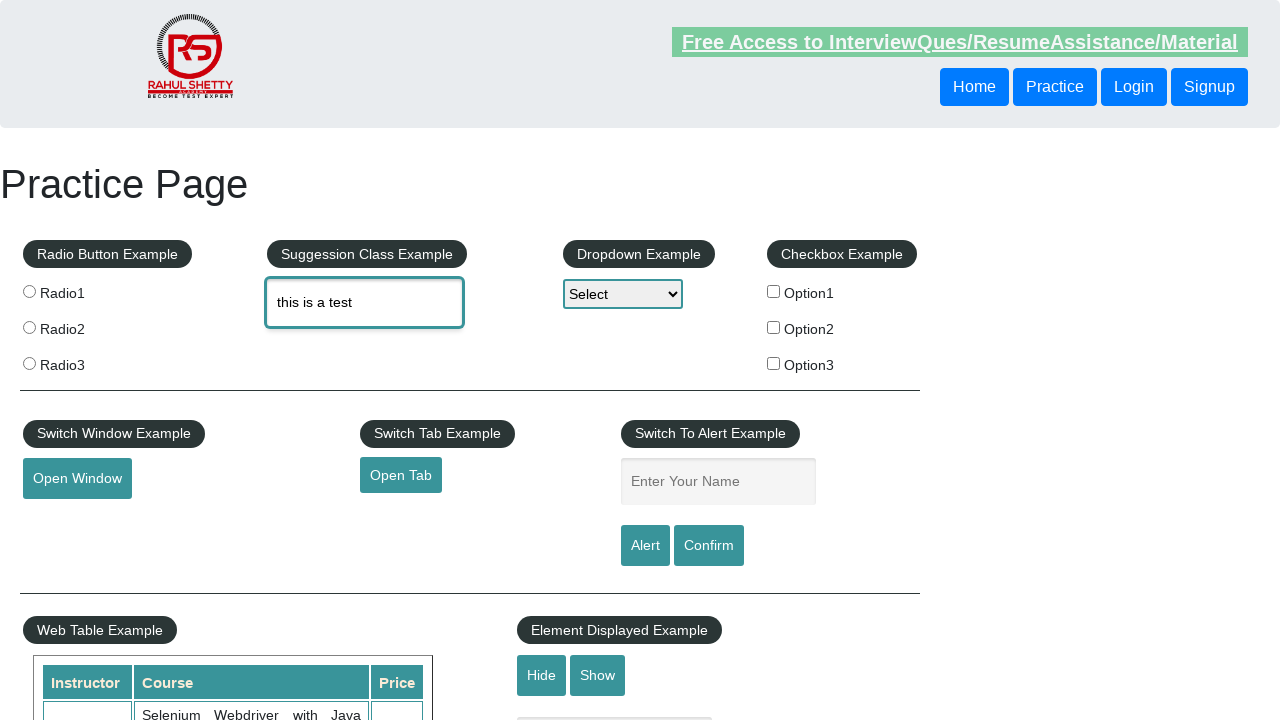